Tests the Add/Remove Elements functionality by clicking the "Add Element" button 5 times and verifying that 5 "Delete" buttons are created on the page.

Starting URL: http://the-internet.herokuapp.com/add_remove_elements/

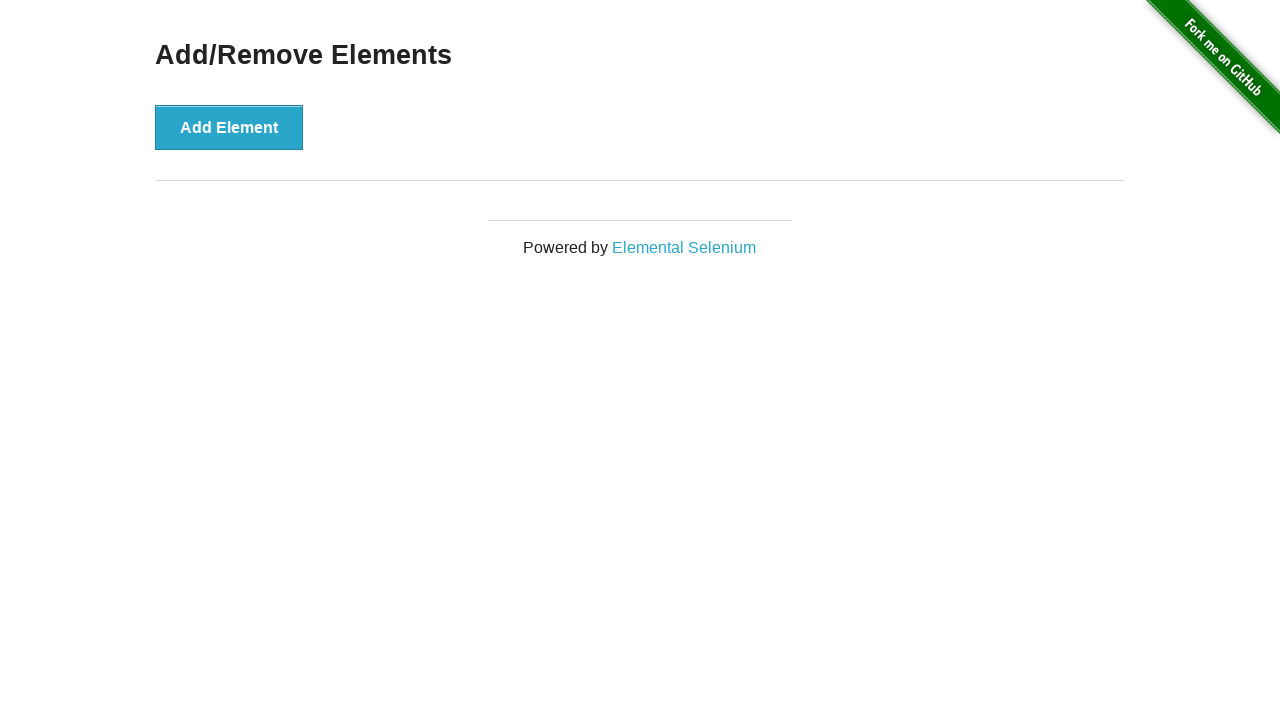

Clicked 'Add Element' button at (229, 127) on button[onclick='addElement()']
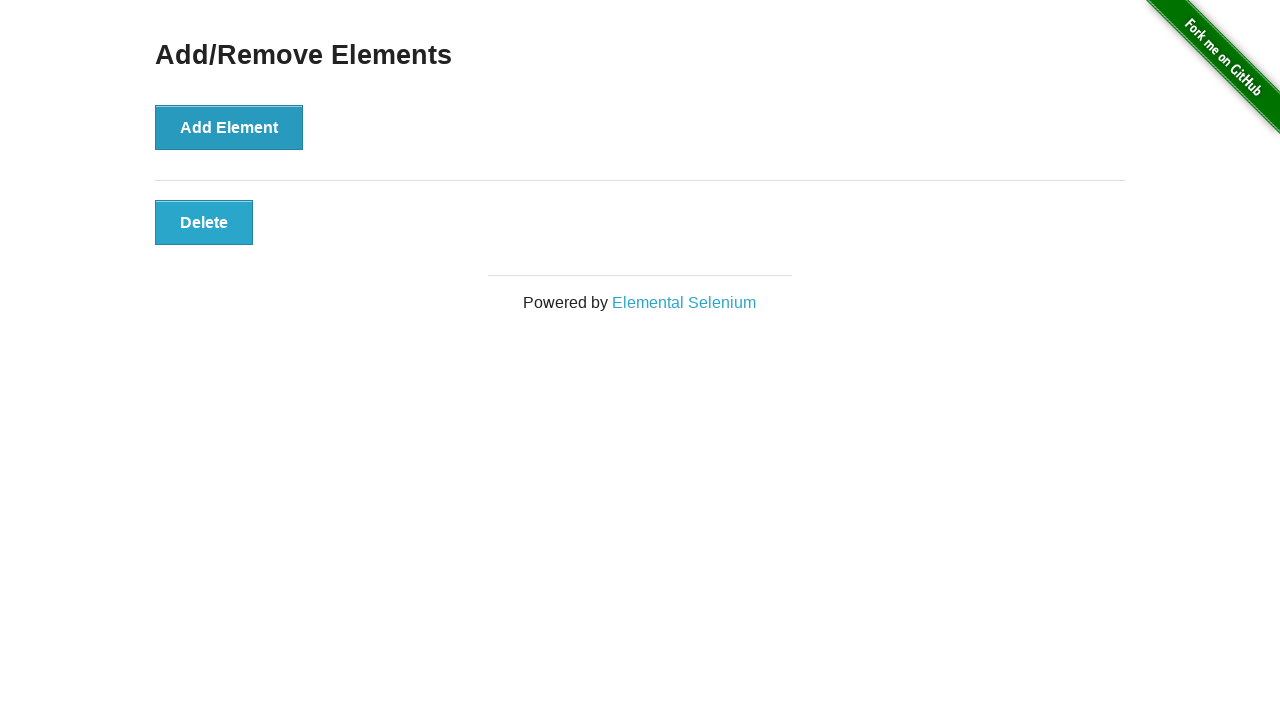

Clicked 'Add Element' button at (229, 127) on button[onclick='addElement()']
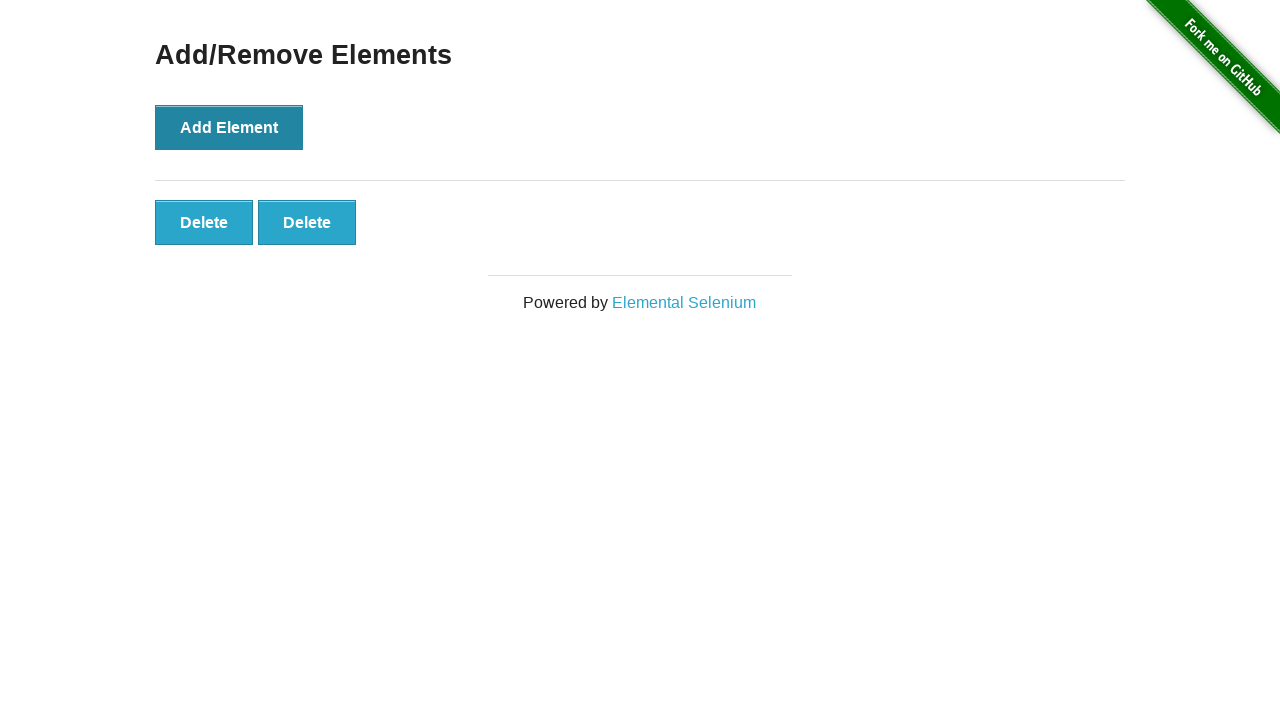

Clicked 'Add Element' button at (229, 127) on button[onclick='addElement()']
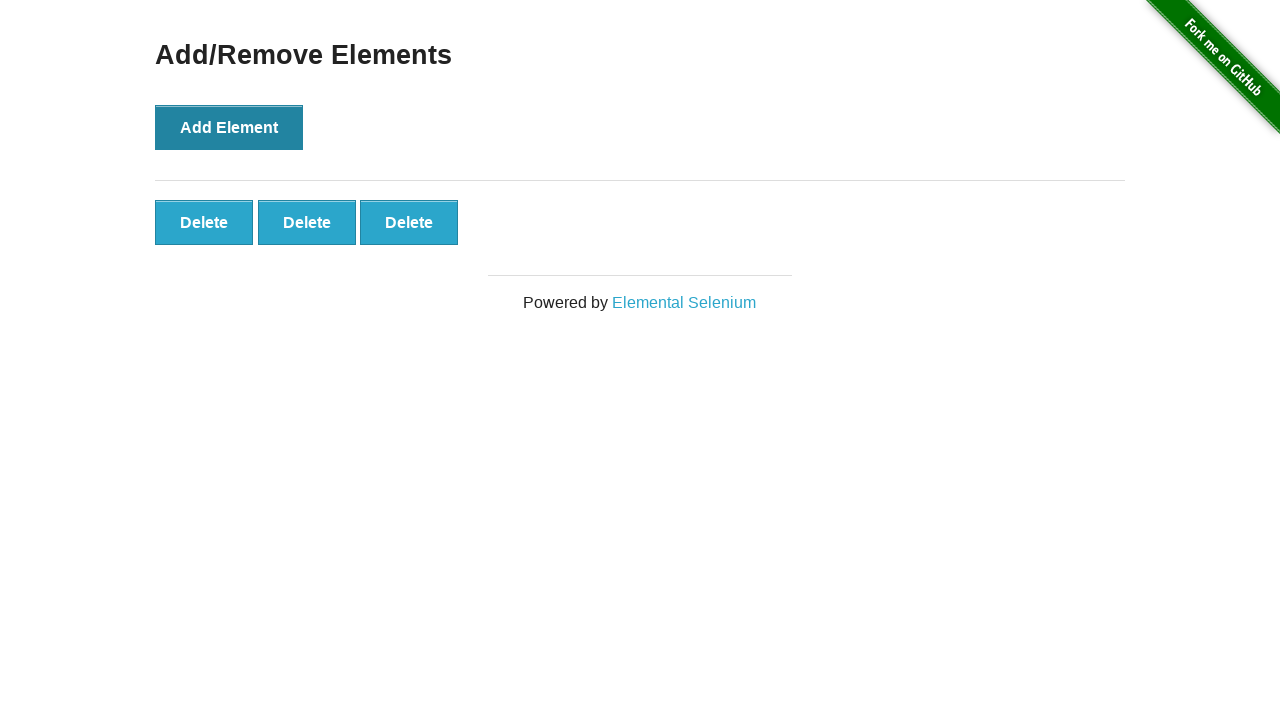

Clicked 'Add Element' button at (229, 127) on button[onclick='addElement()']
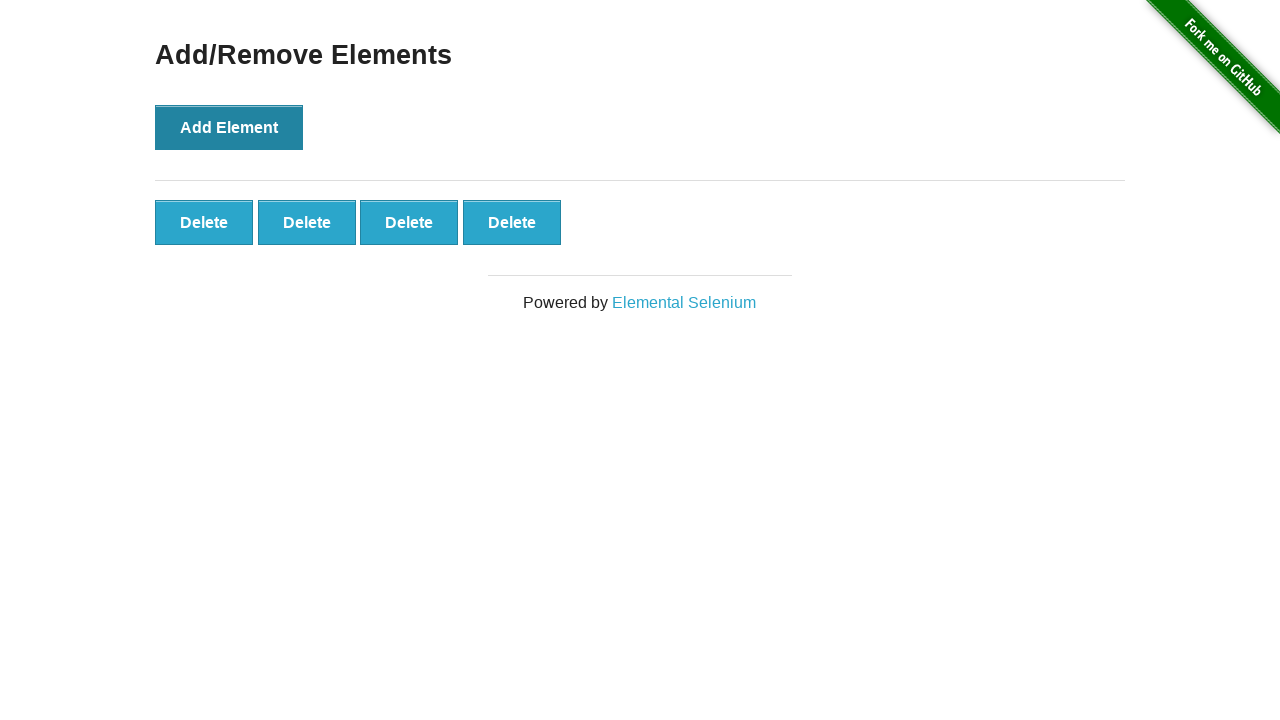

Clicked 'Add Element' button at (229, 127) on button[onclick='addElement()']
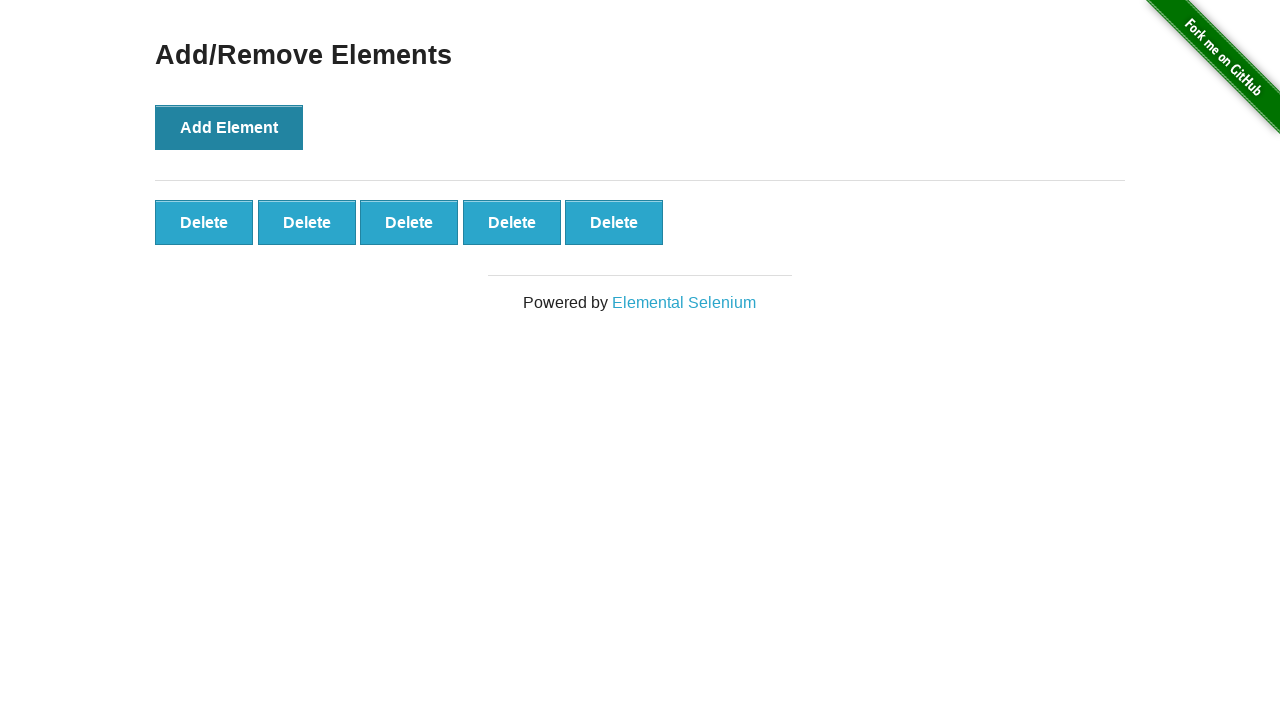

Delete buttons appeared on the page
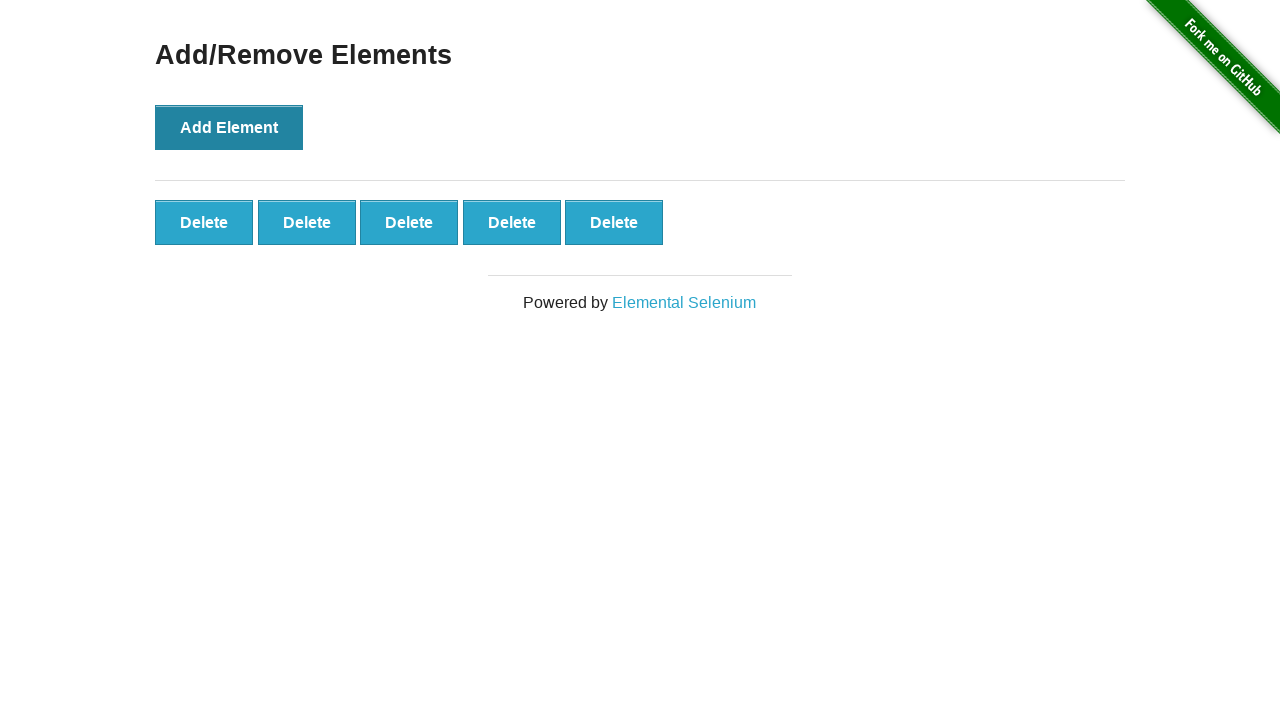

Verified that 5 Delete buttons were created
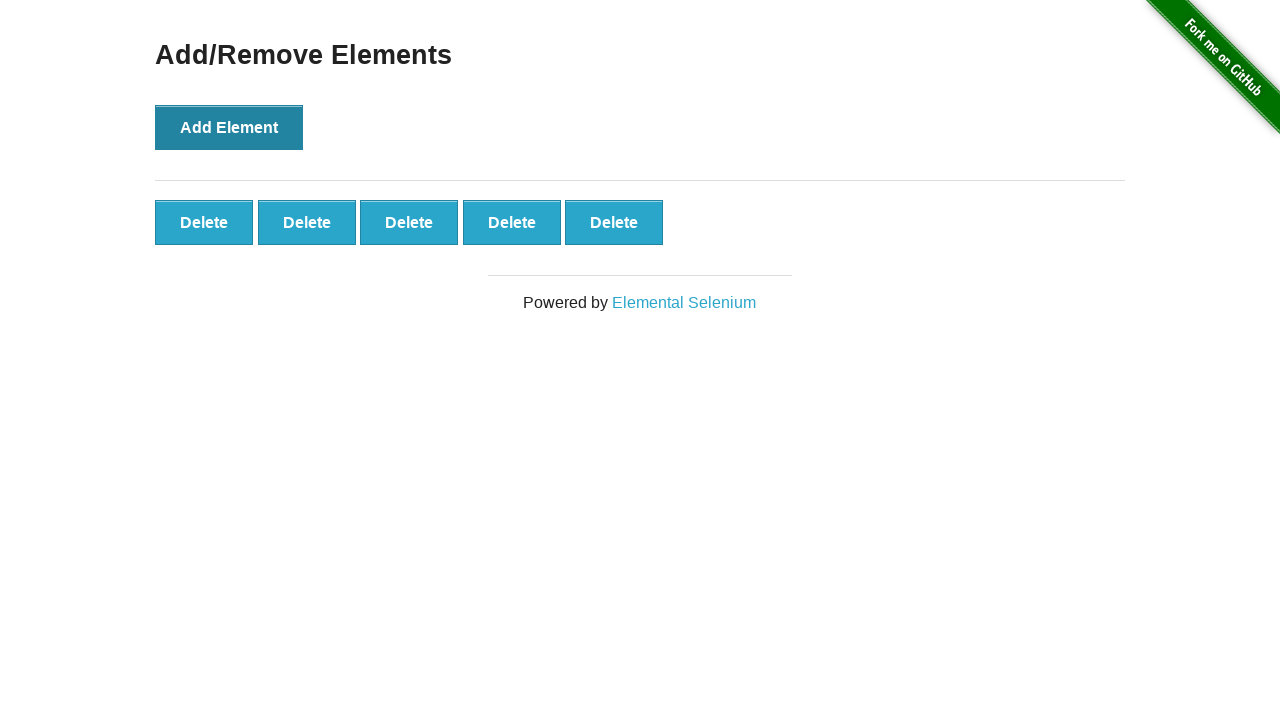

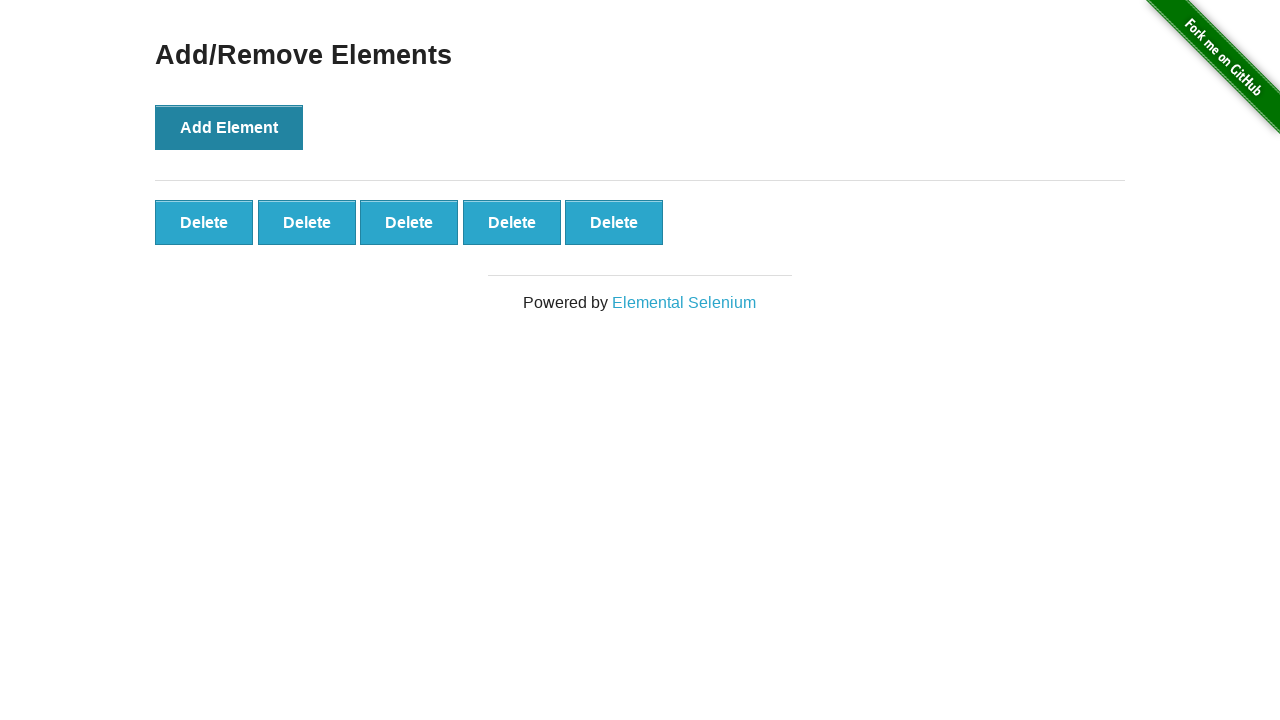